Navigates to a product category, selects a product, and clicks the add to cart button

Starting URL: https://www.demoblaze.com

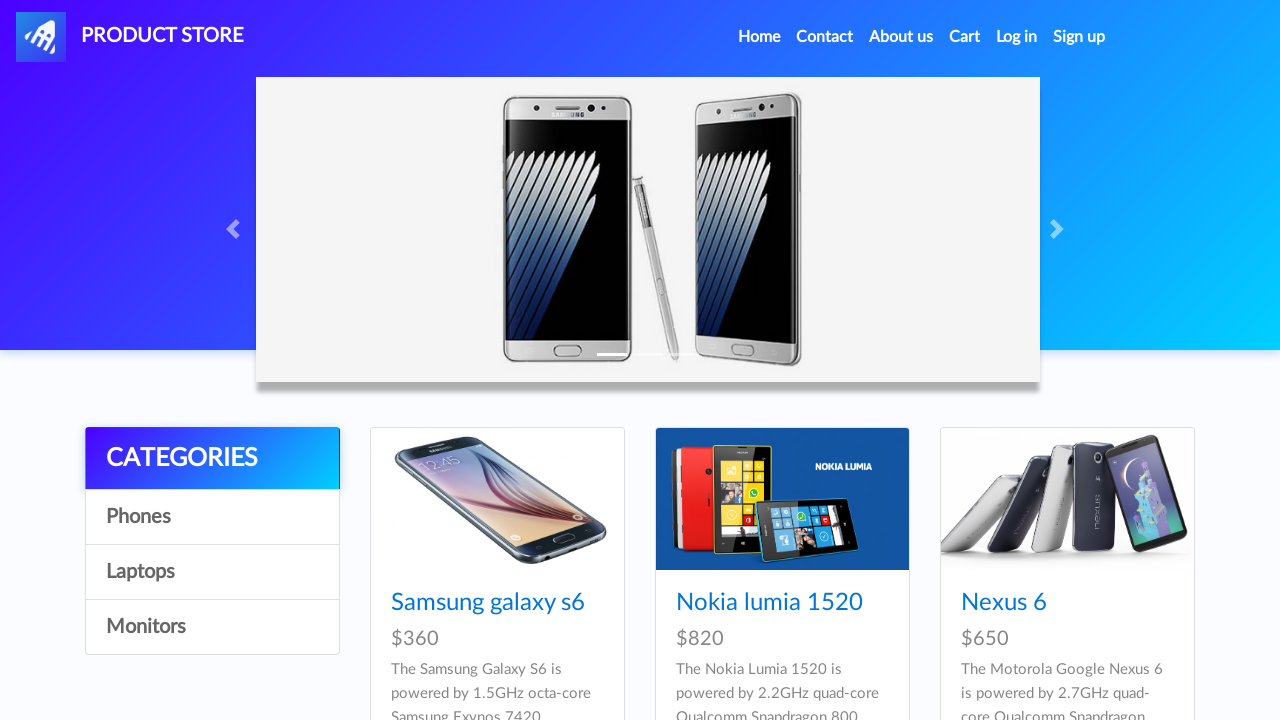

Clicked on 4th category link in the category section at (212, 627) on div.list-group a:nth-child(4)
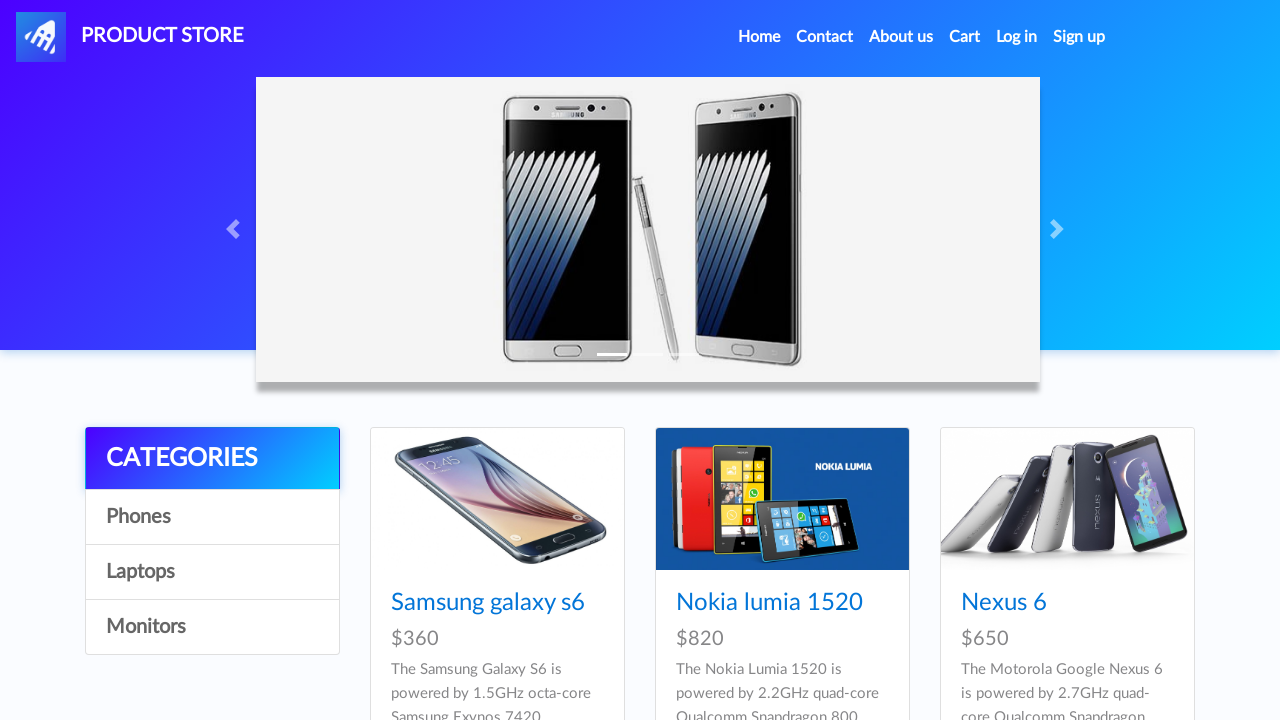

Waited 1000ms for products to load
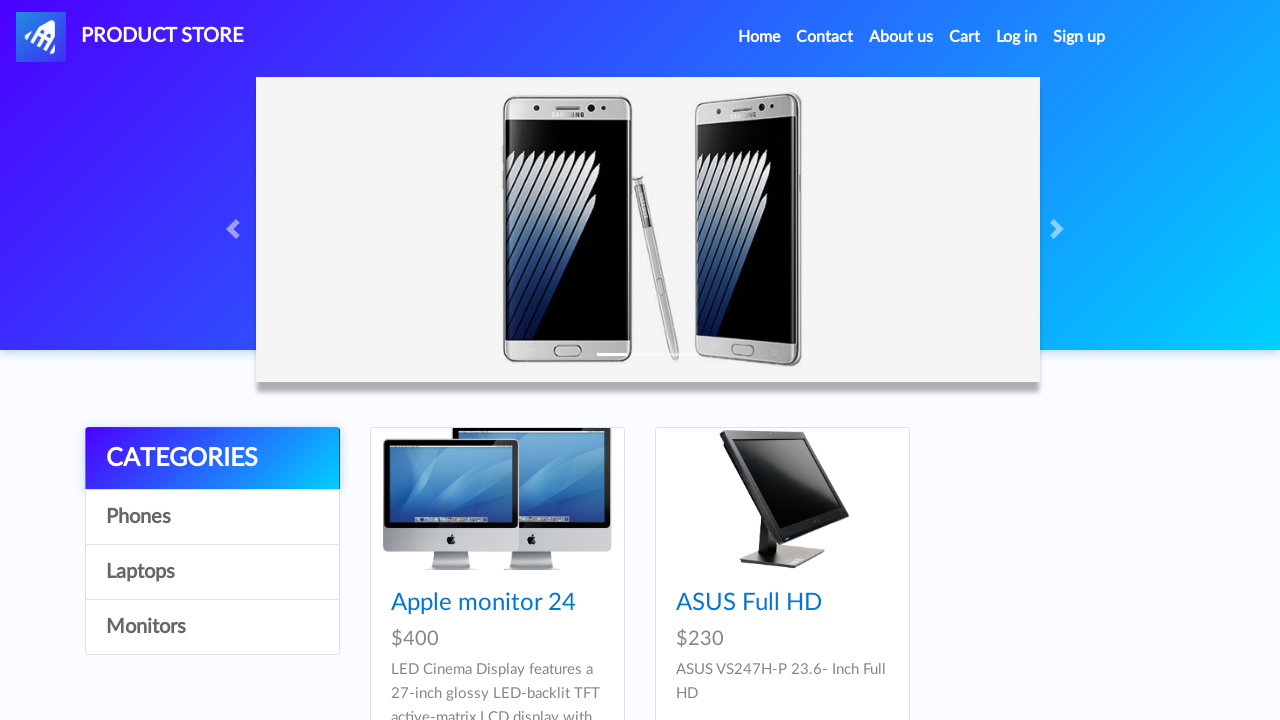

Clicked on the first product in the category at (484, 603) on div.card-block h4 a >> nth=0
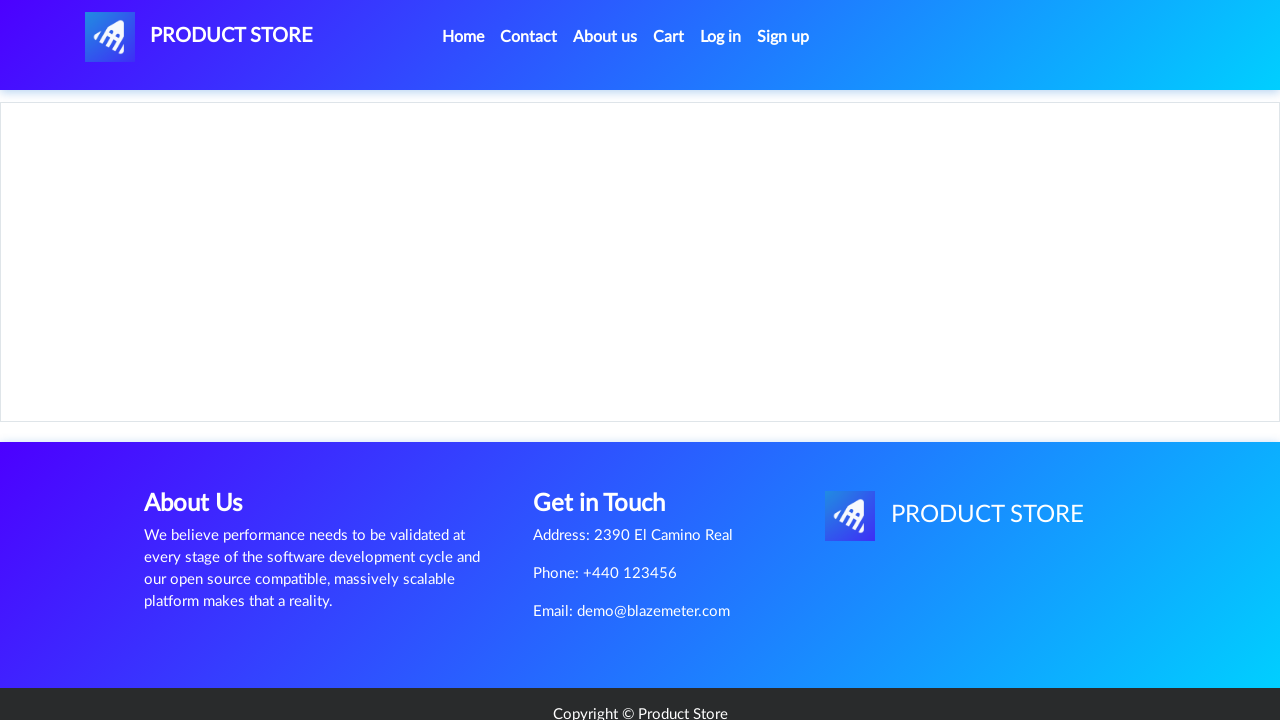

Product page loaded with 'Add to cart' button visible
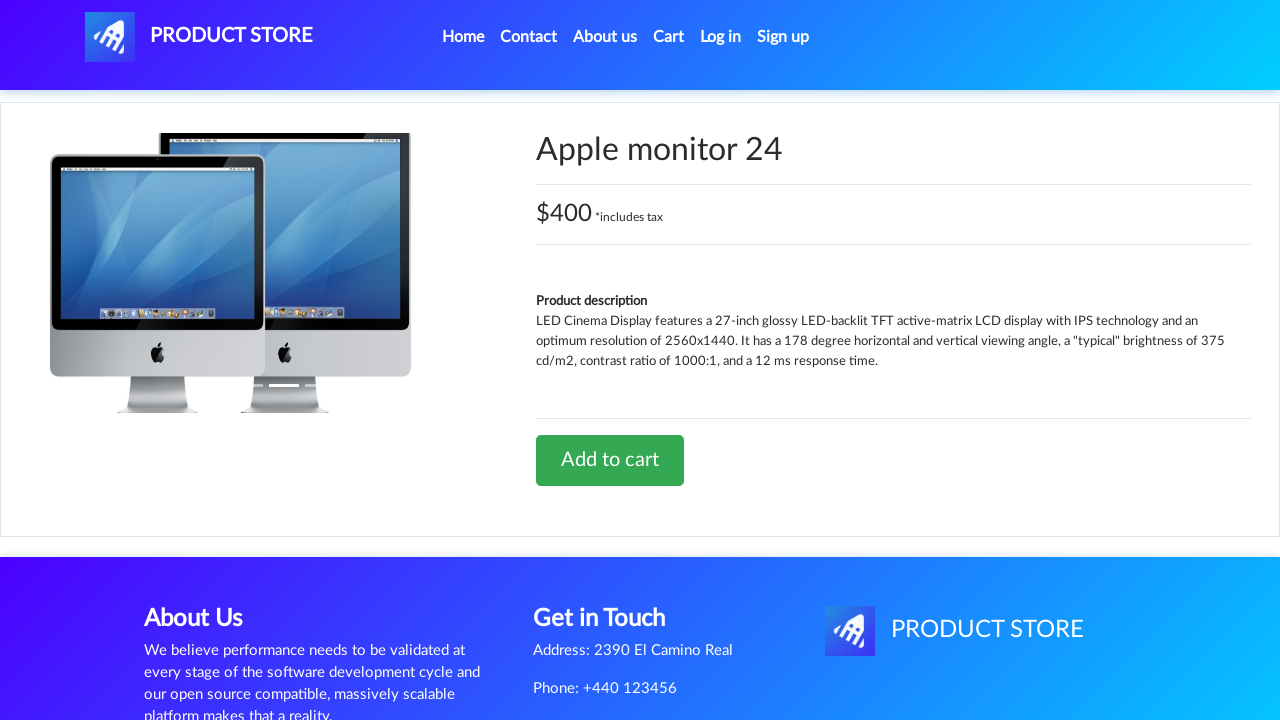

Clicked 'Add to cart' button for the selected product at (610, 460) on a.btn-success:has-text('Add to cart')
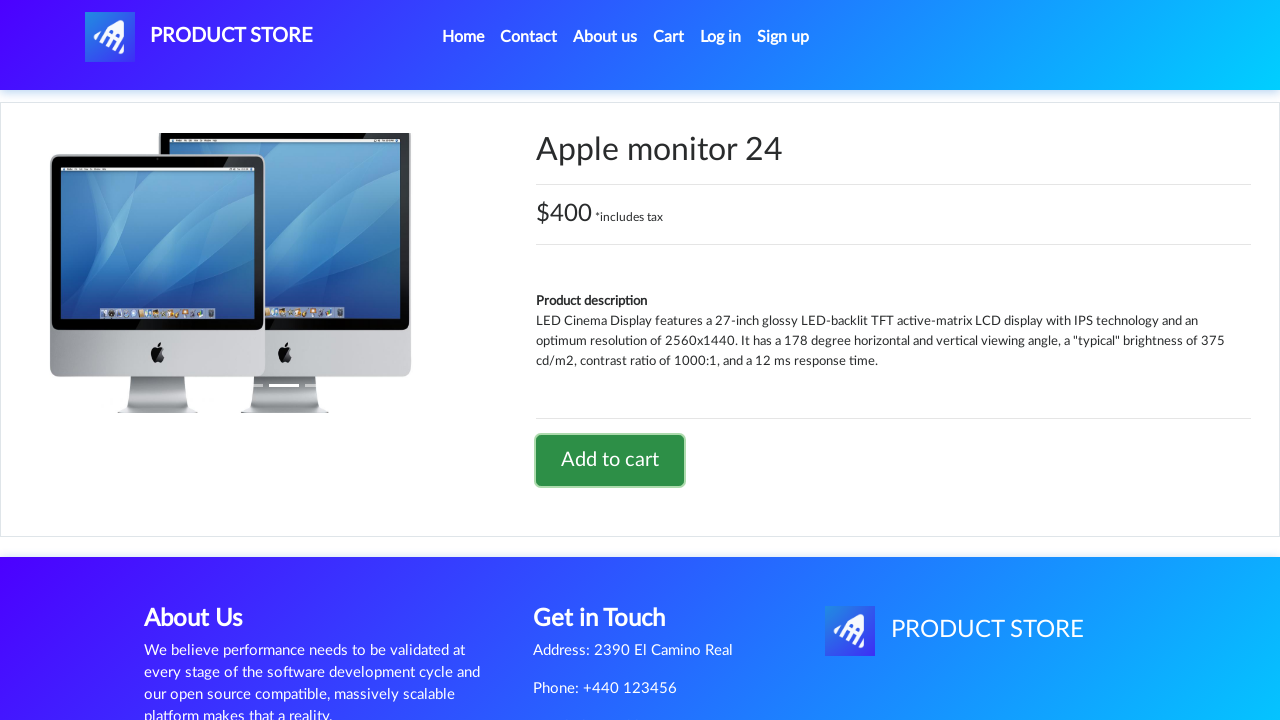

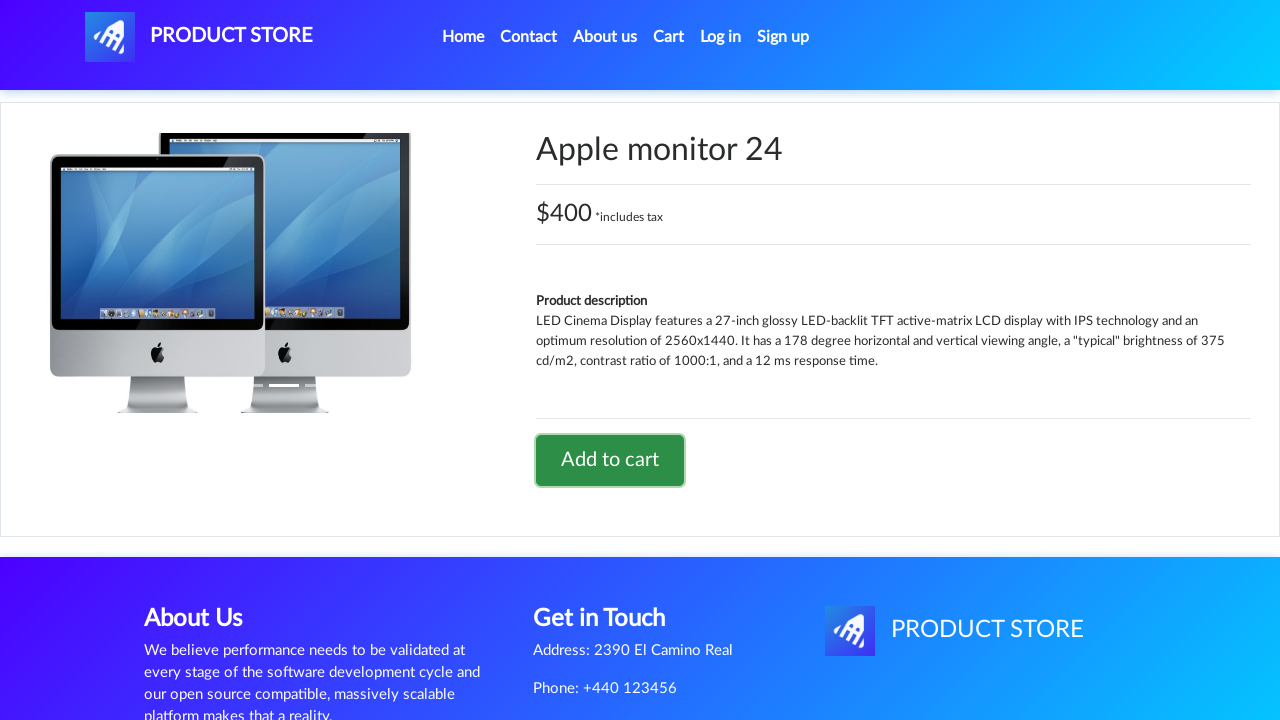